Tests checkbox inside an iframe by switching to frame 3 and clicking checkbox 6

Starting URL: https://seleniumbase.io/demo_page

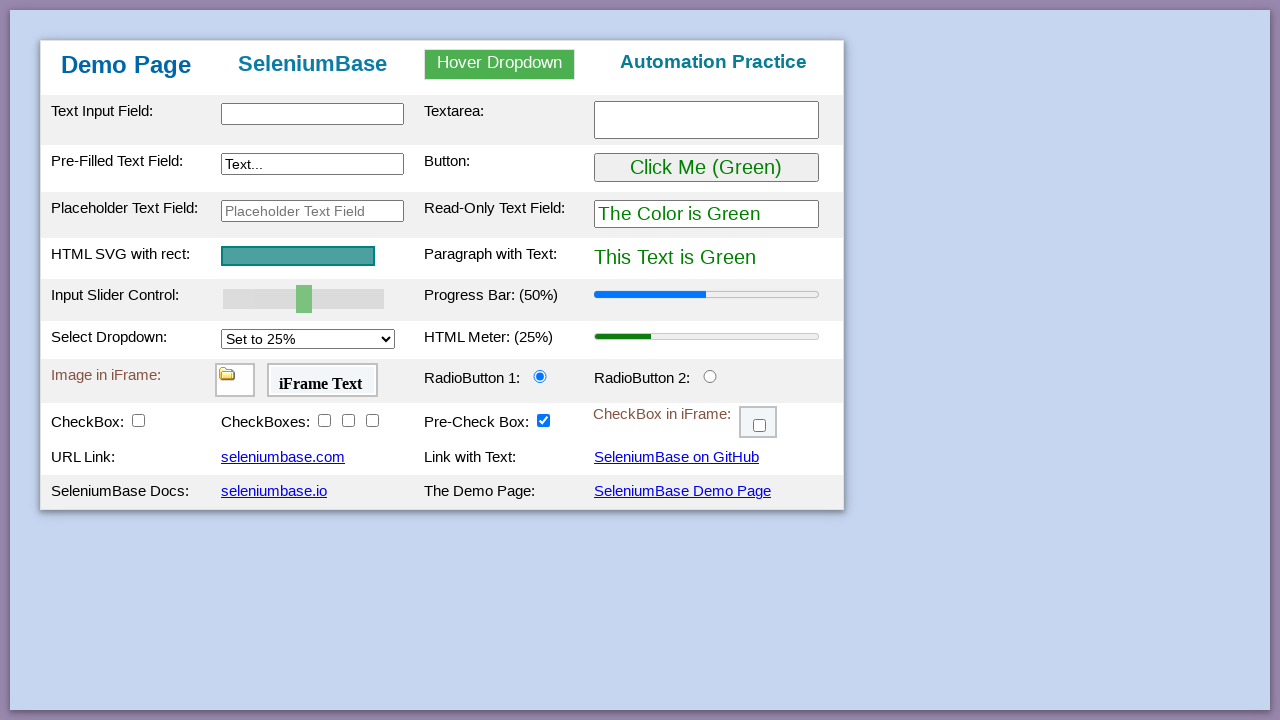

Located iframe #myFrame3
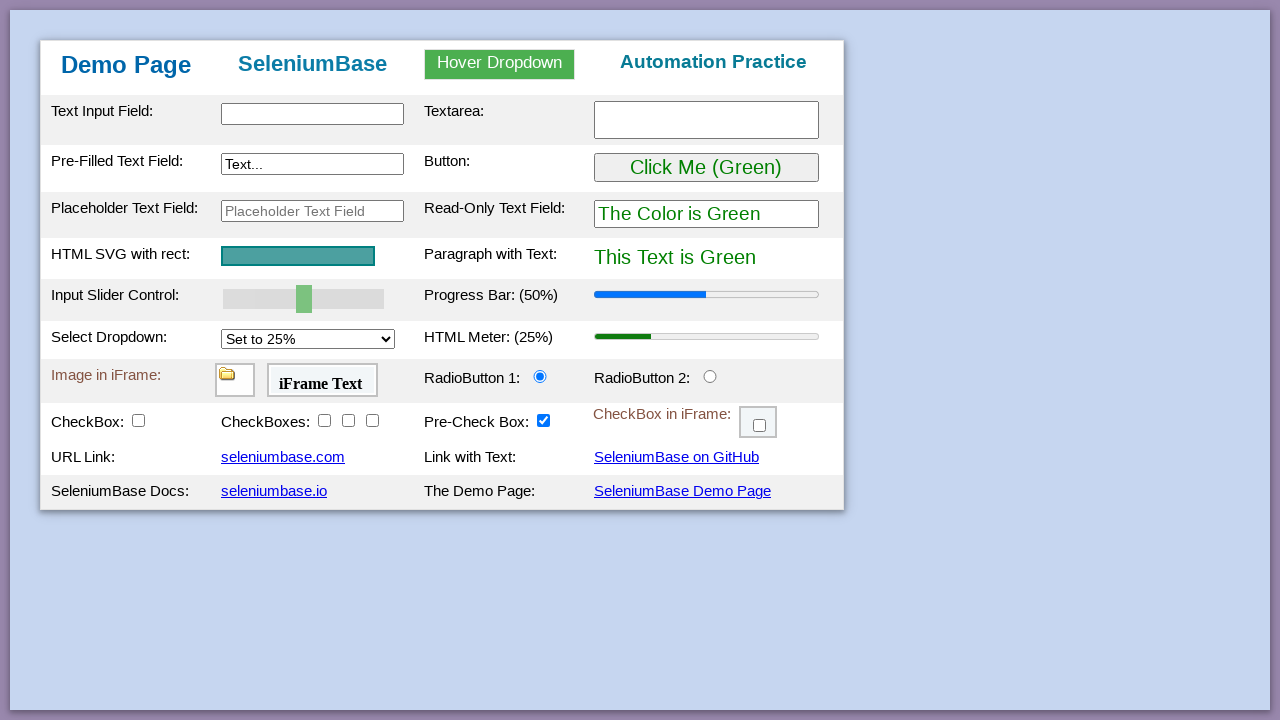

Clicked checkbox 6 inside frame 3 at (760, 426) on #myFrame3 >> internal:control=enter-frame >> #checkBox6
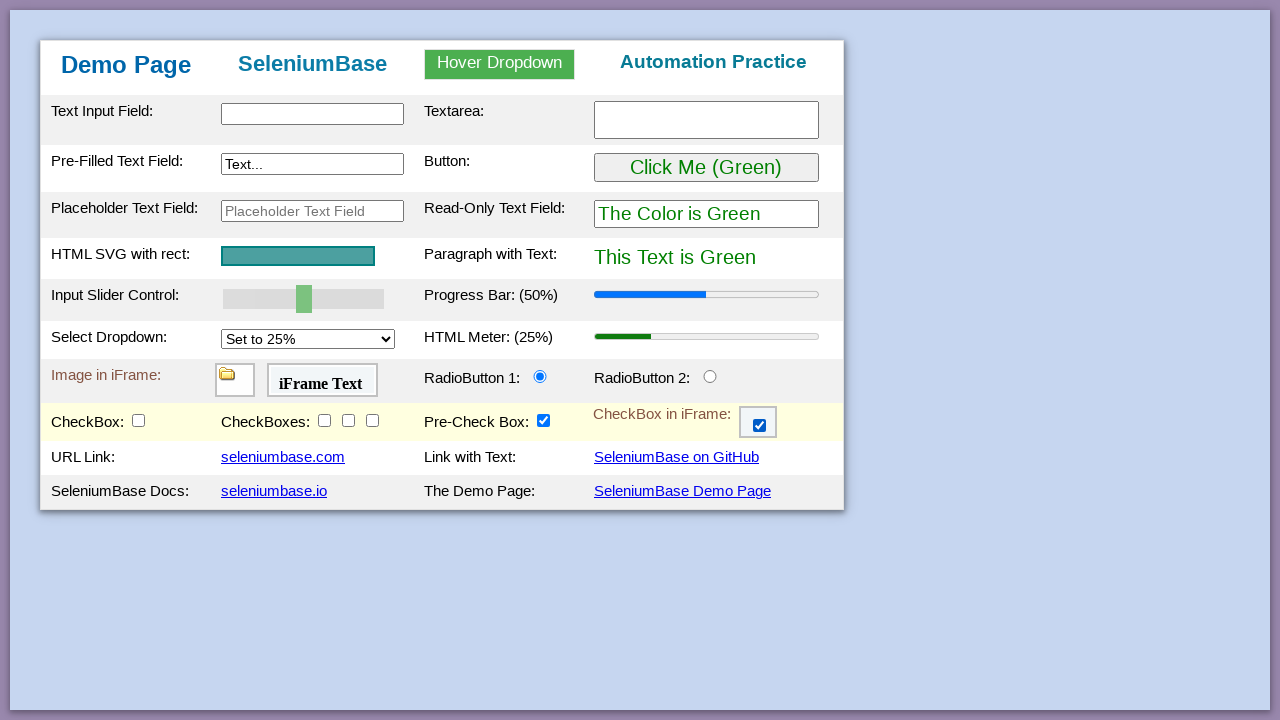

Clicked checkbox 6 inside frame 3 again at (760, 426) on #myFrame3 >> internal:control=enter-frame >> #checkBox6
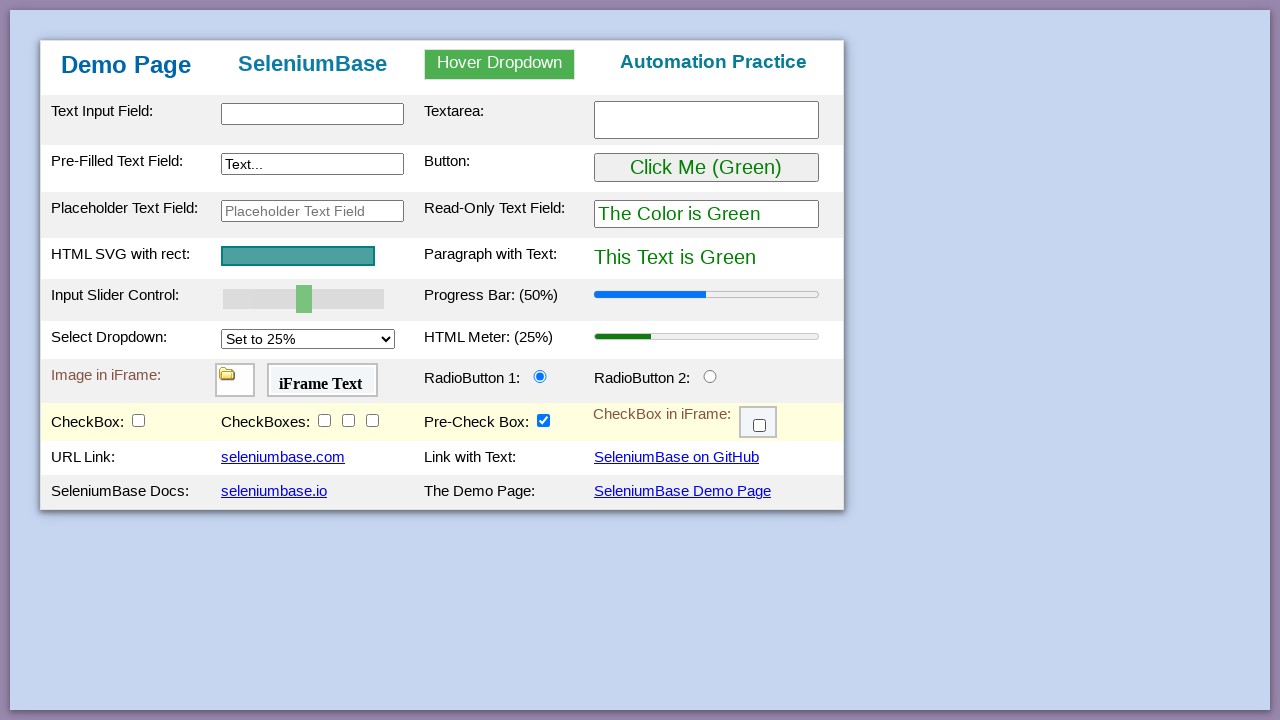

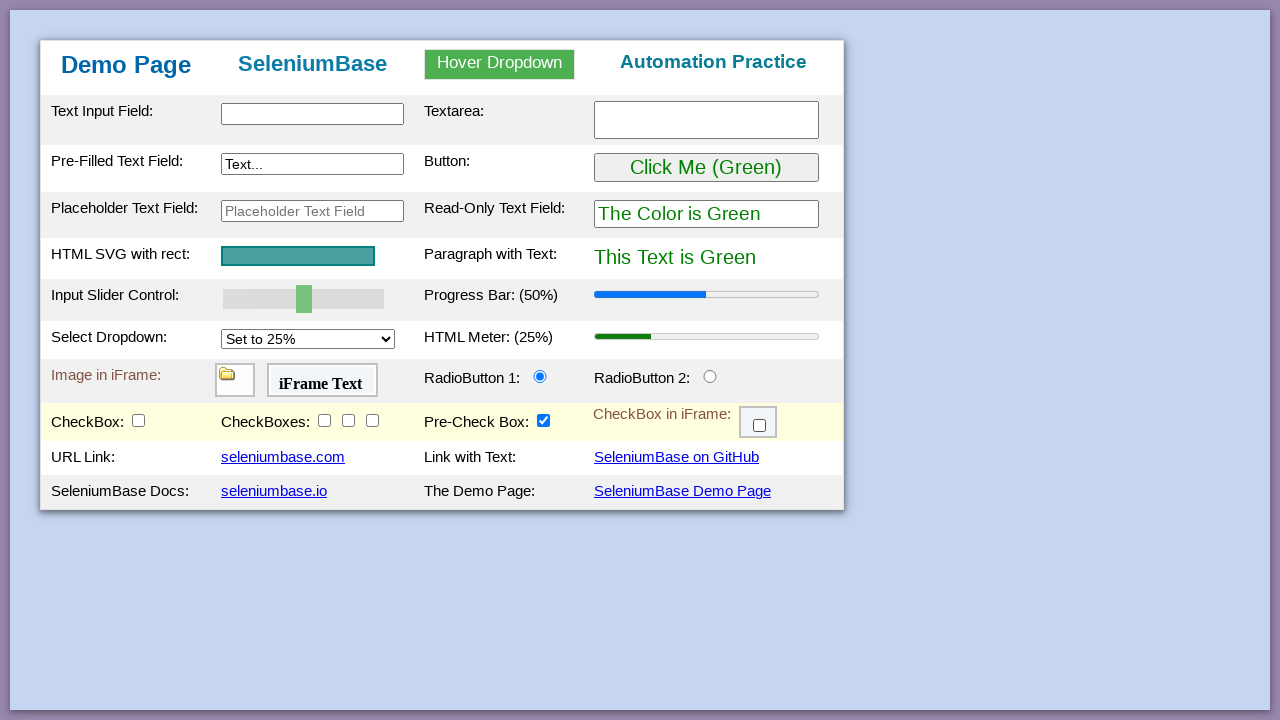